Tests JavaScript prompt dialog handling by clicking a button that triggers a prompt, accepting it with a custom input value, and verifying the dialog interaction works correctly.

Starting URL: https://leafground.com/alert.xhtml

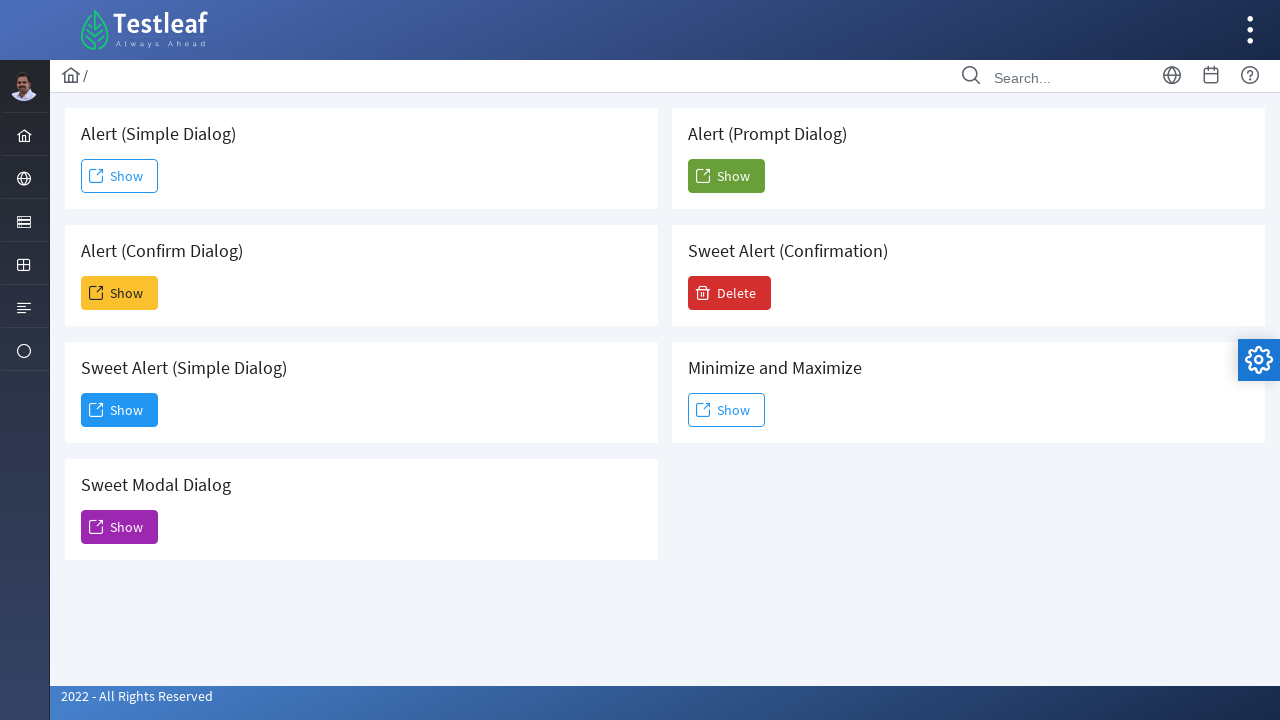

Set up dialog handler to accept prompts with 'Rajesh Sharma' input
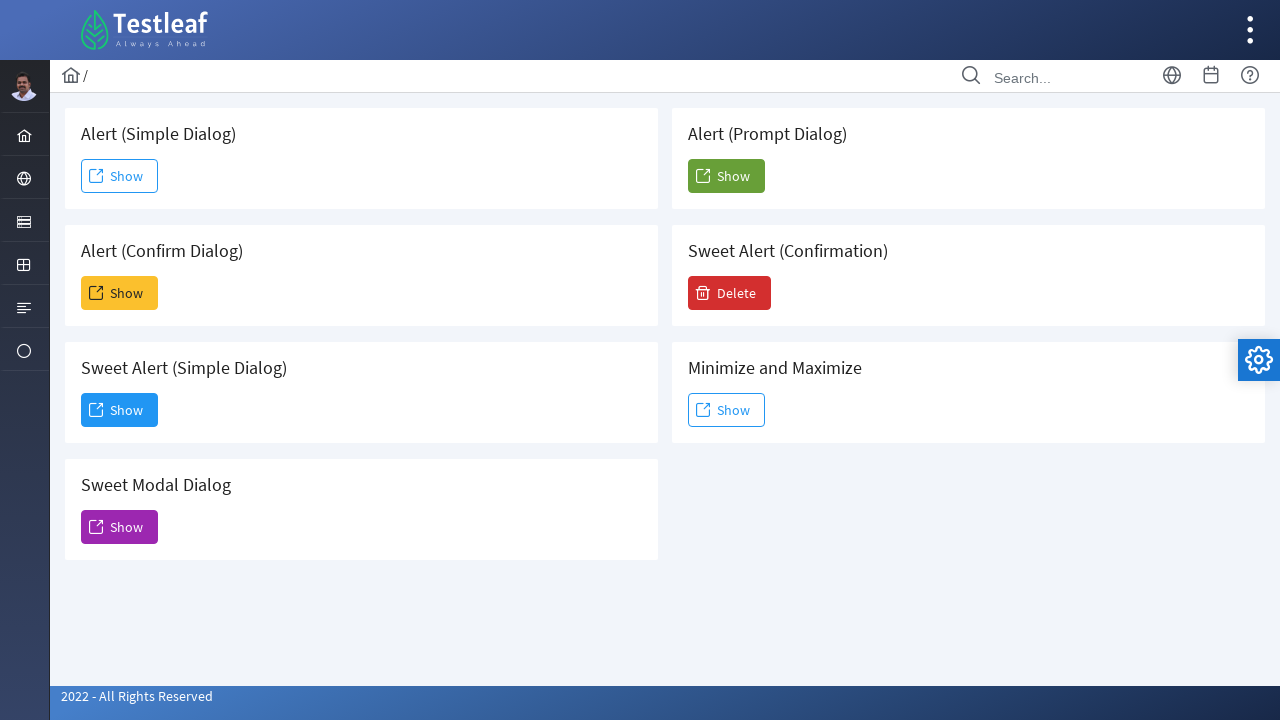

Clicked the 5th 'Show' button to trigger prompt dialog at (726, 176) on (//span[text()='Show'])[5]
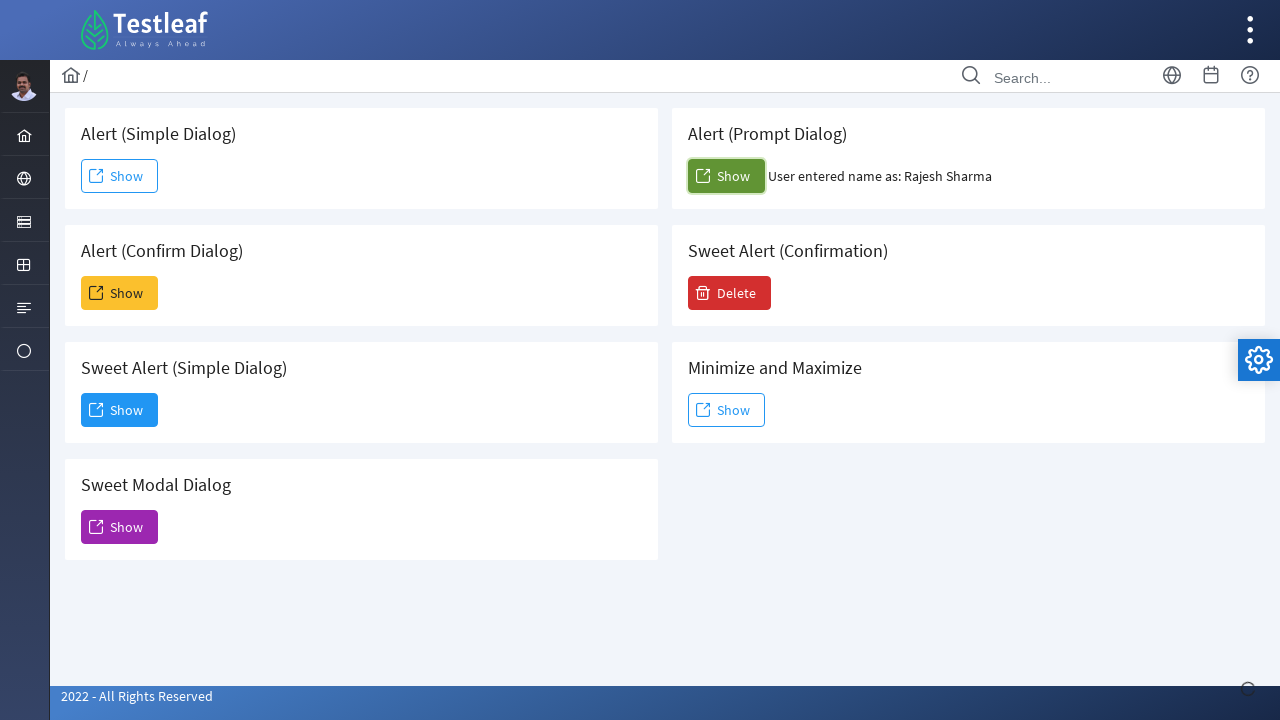

Waited for dialog interaction to complete
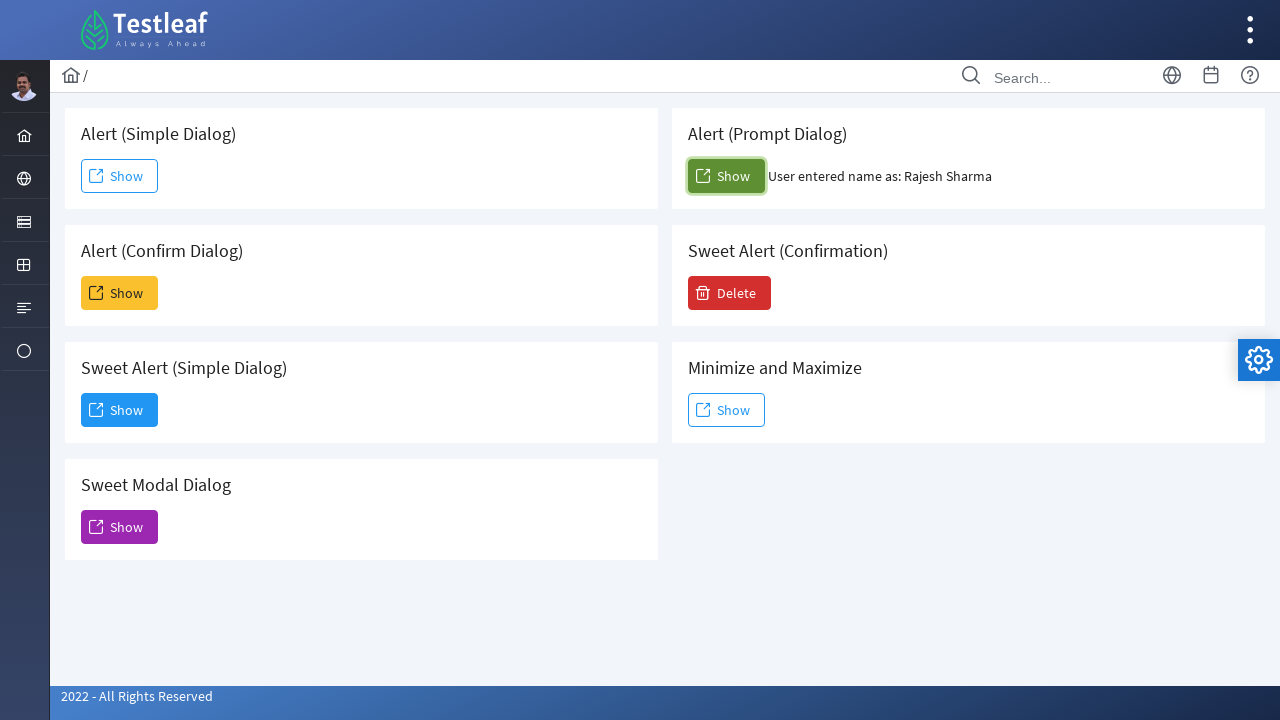

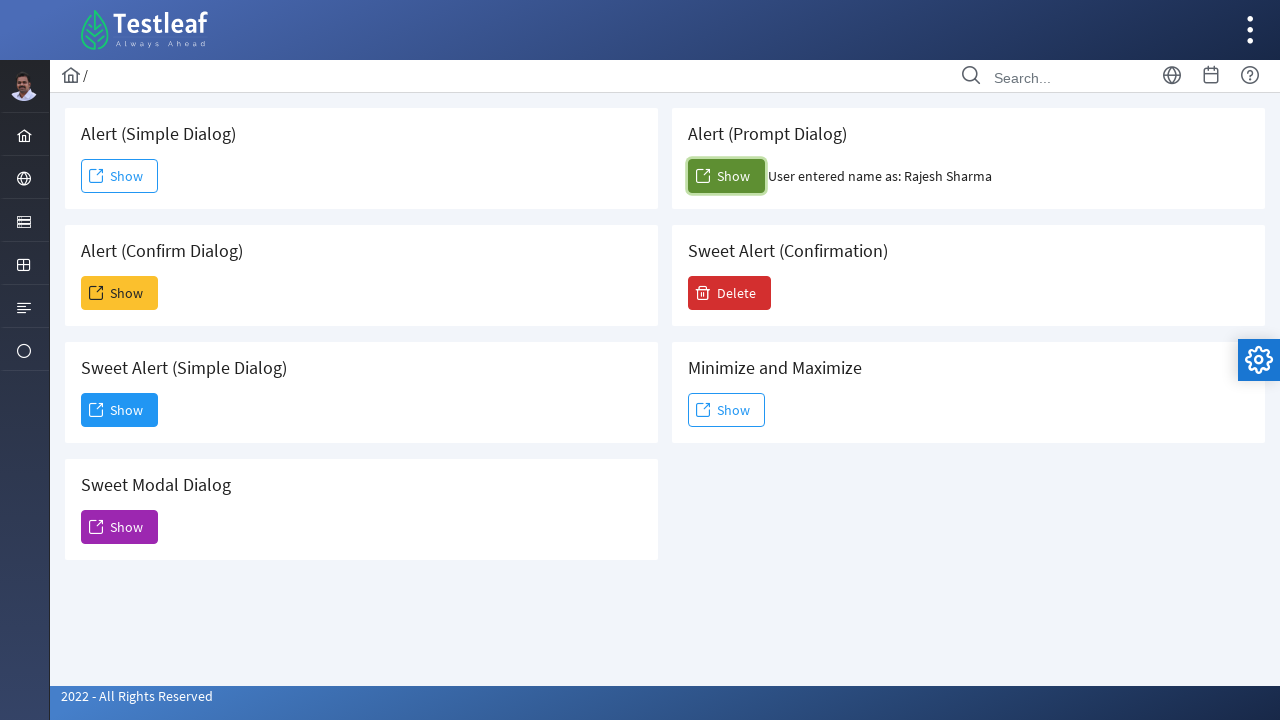